Tests a JavaScript prompt alert by clicking a button, entering text into the prompt, and accepting it

Starting URL: https://automationfc.github.io/basic-form/index.html

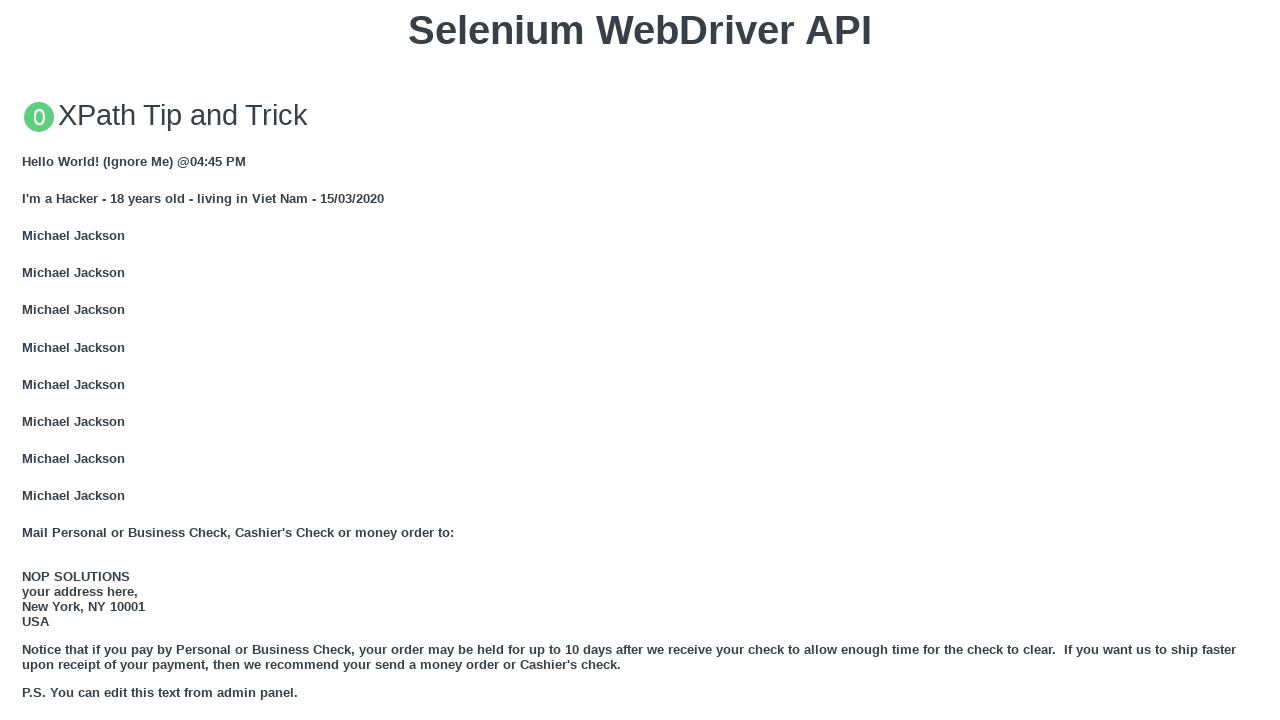

Set up dialog handler to accept prompt with text 'testuser123'
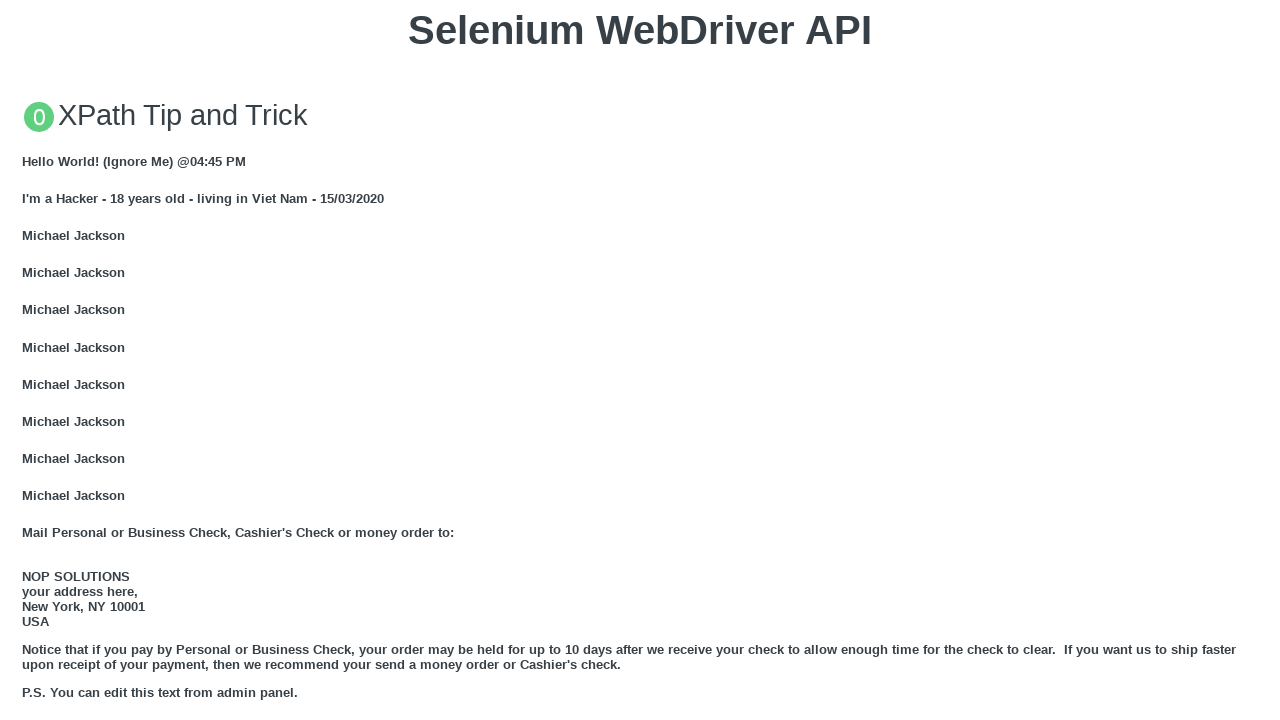

Clicked 'Click for JS Prompt' button to trigger JavaScript prompt at (640, 360) on xpath=//button[text()='Click for JS Prompt']
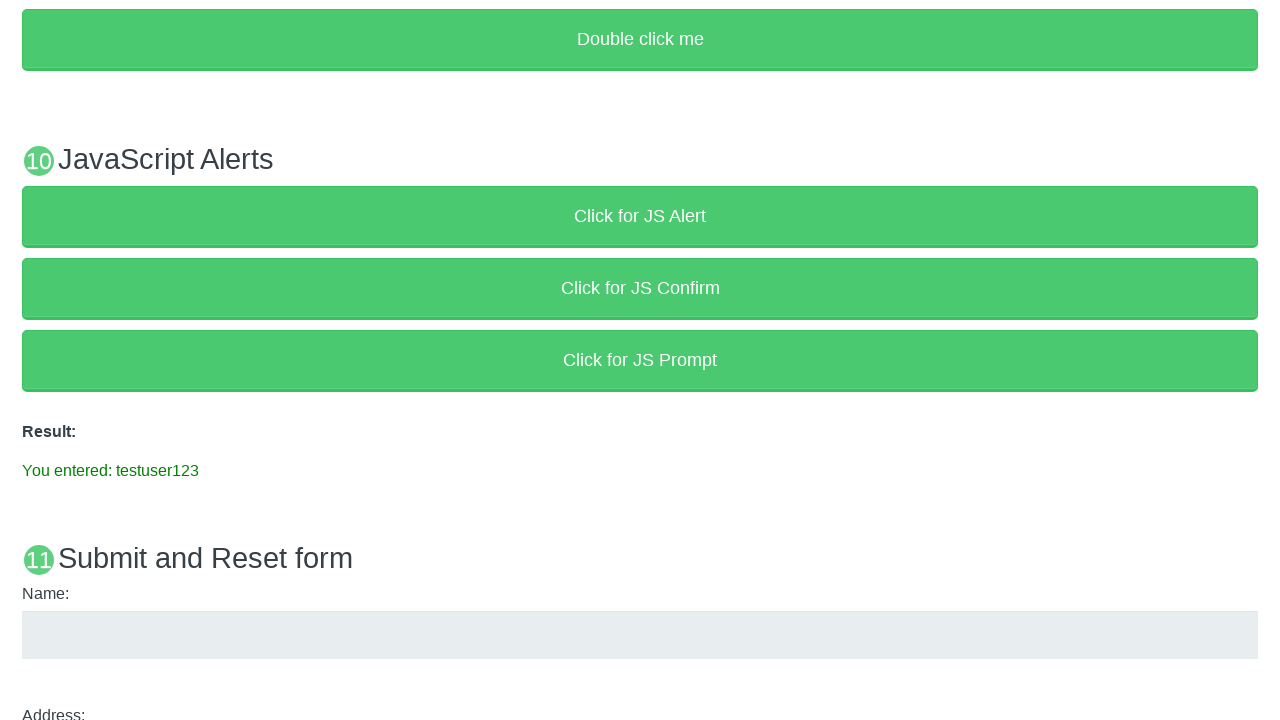

Verified result text displays 'You entered: testuser123'
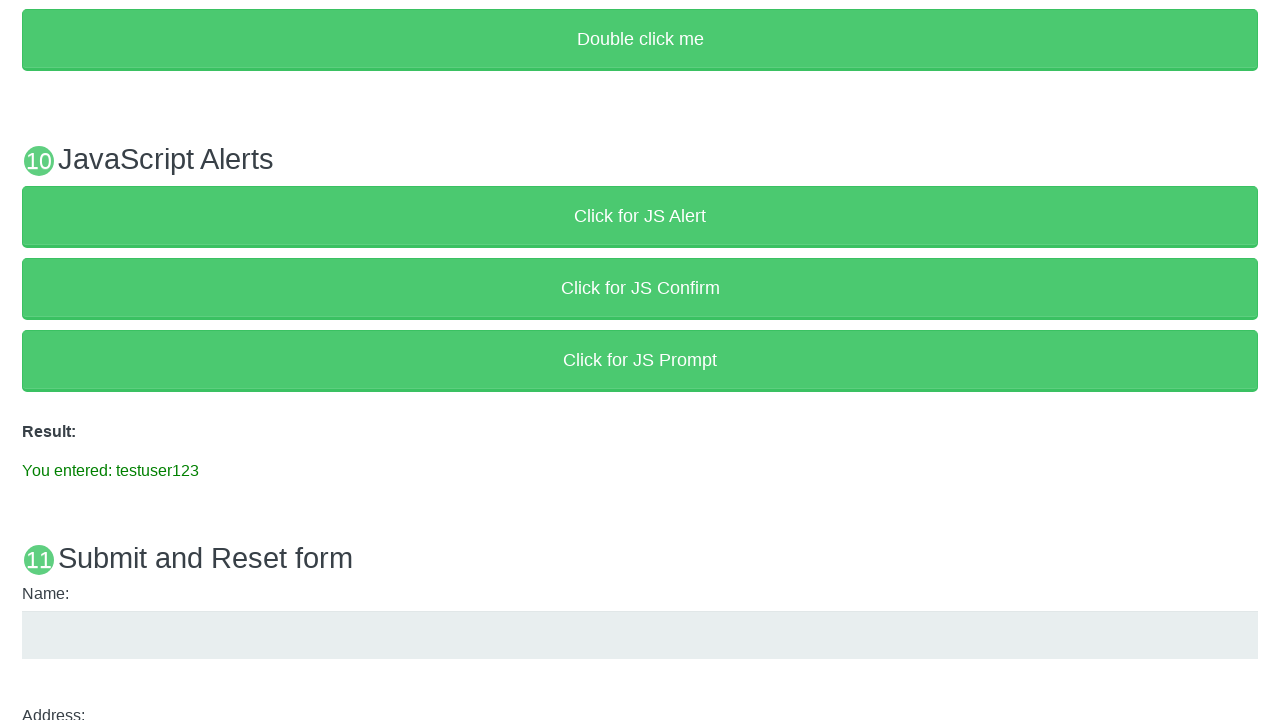

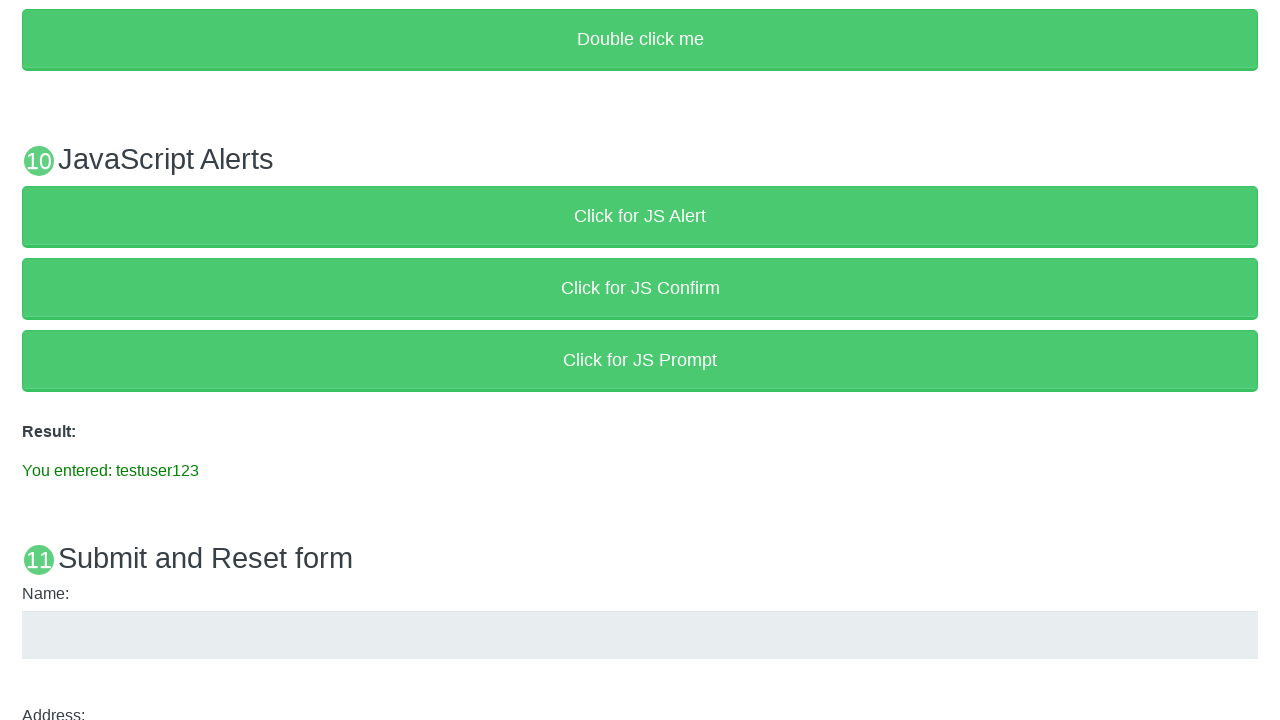